Opens the Checkboxes page by clicking the link from the main page and verifies the page header displays "Checkboxes"

Starting URL: https://the-internet.herokuapp.com

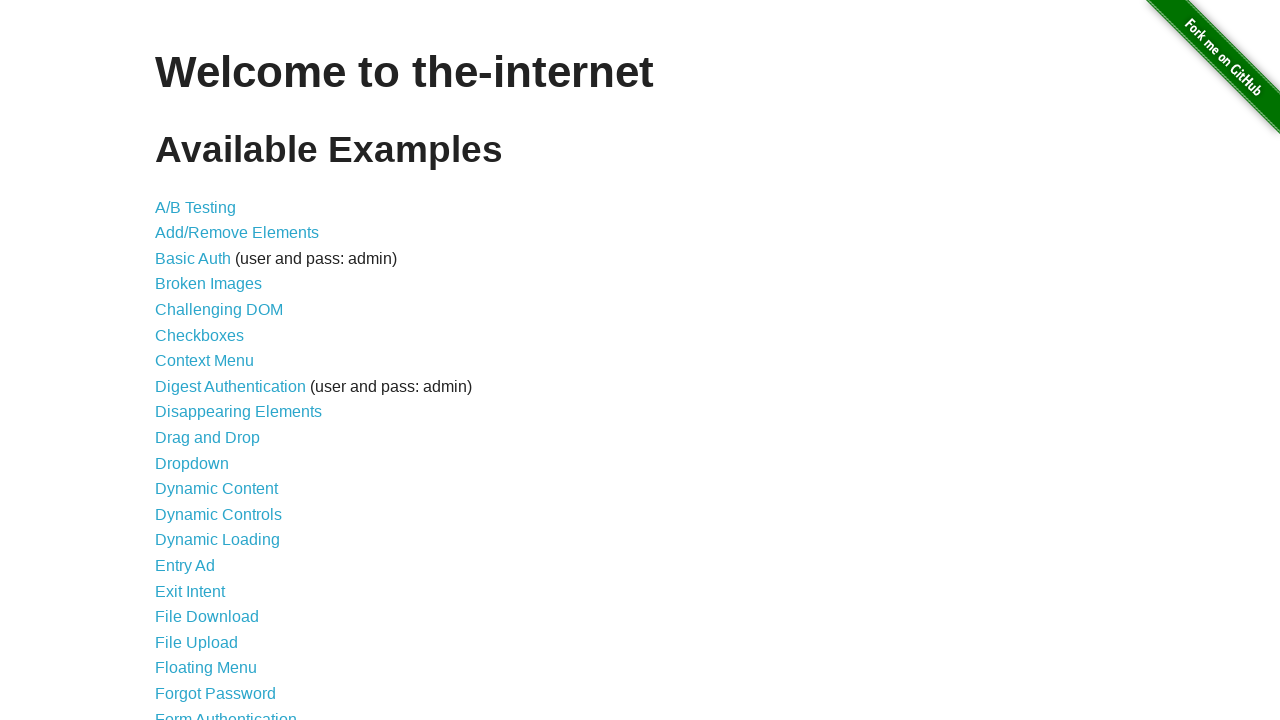

Clicked on Checkboxes link to navigate to the checkboxes page at (200, 335) on text=Checkboxes
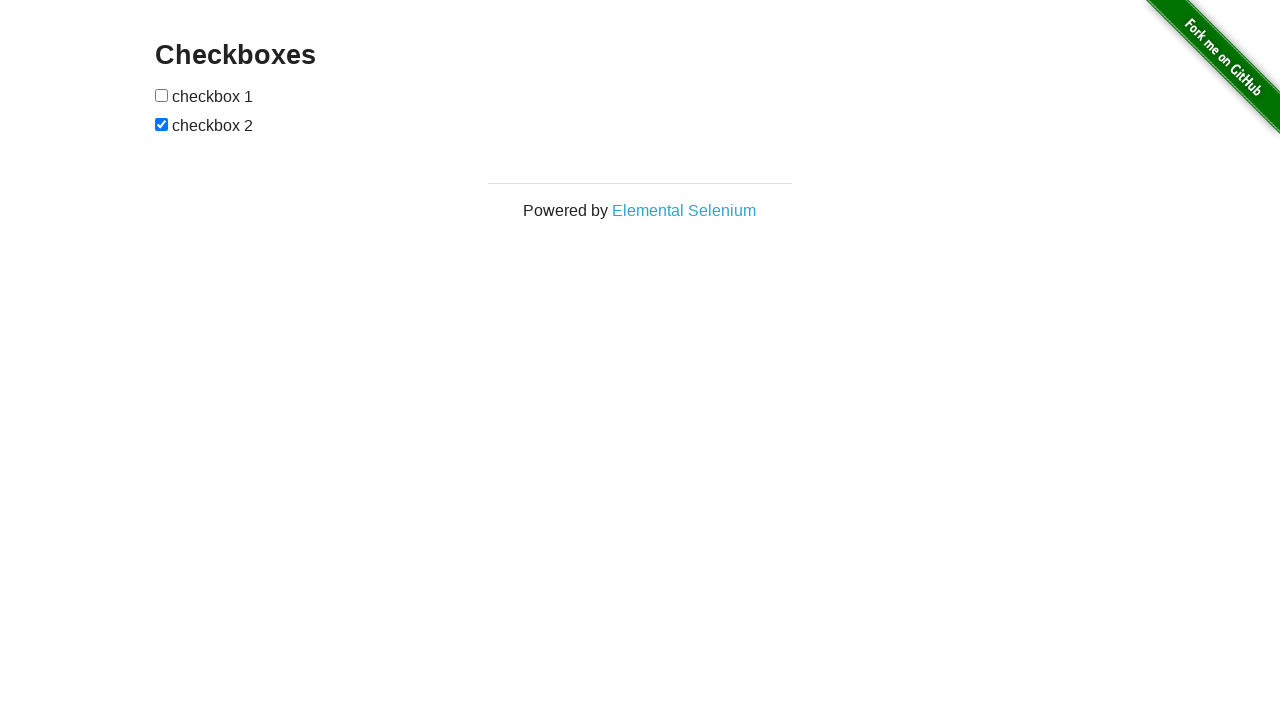

Waited for page header (h3) to load
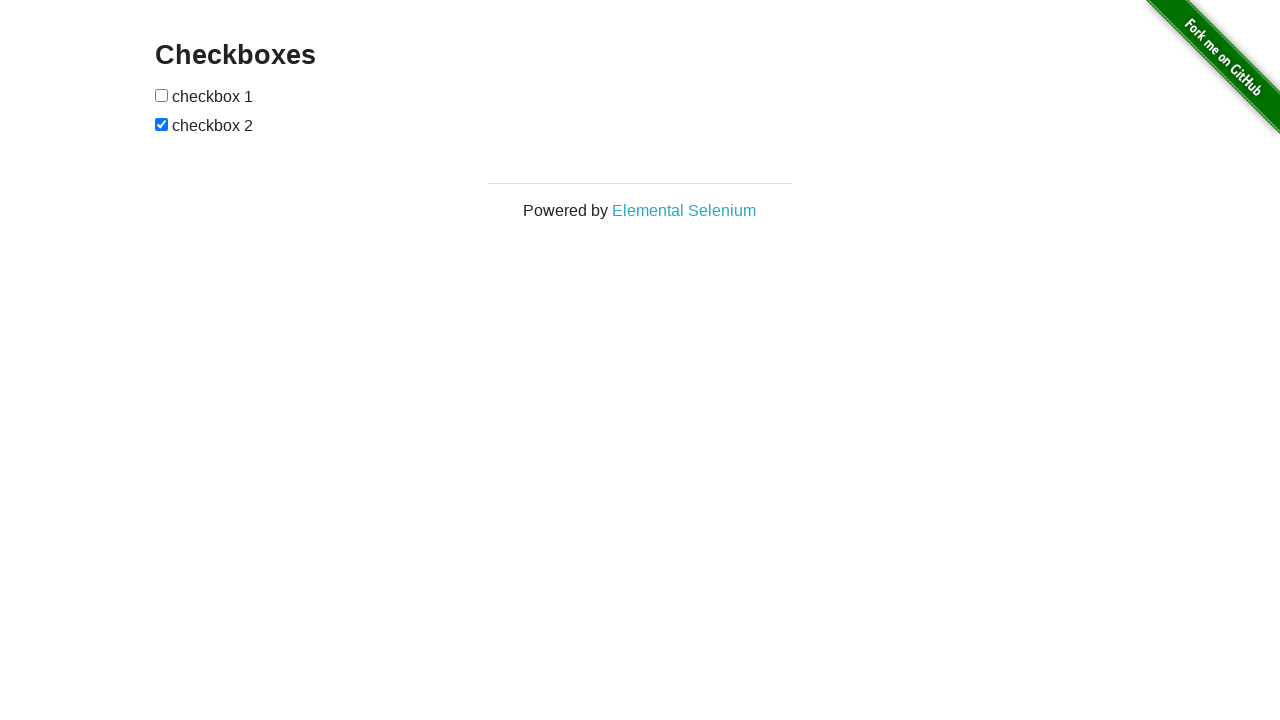

Verified that page header contains 'Checkboxes'
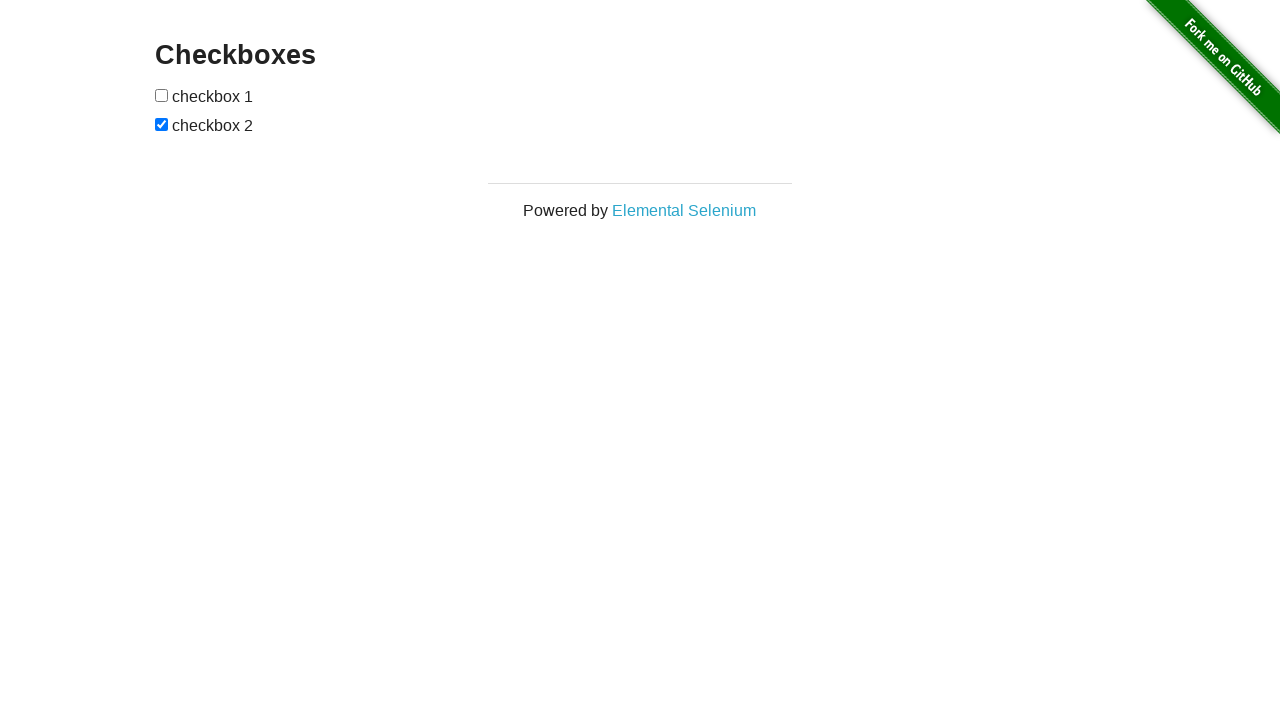

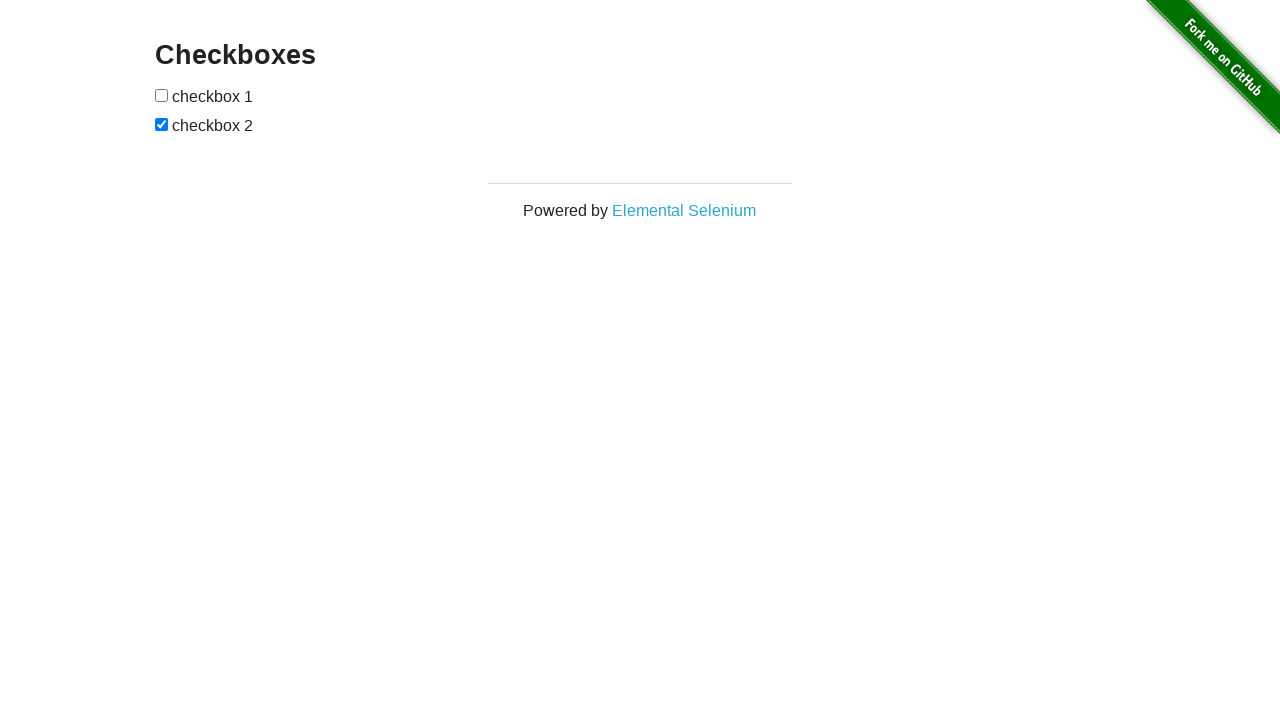